Tests that submitting an email displays a success alert message after clicking the submit button

Starting URL: https://library-app.firebaseapp.com

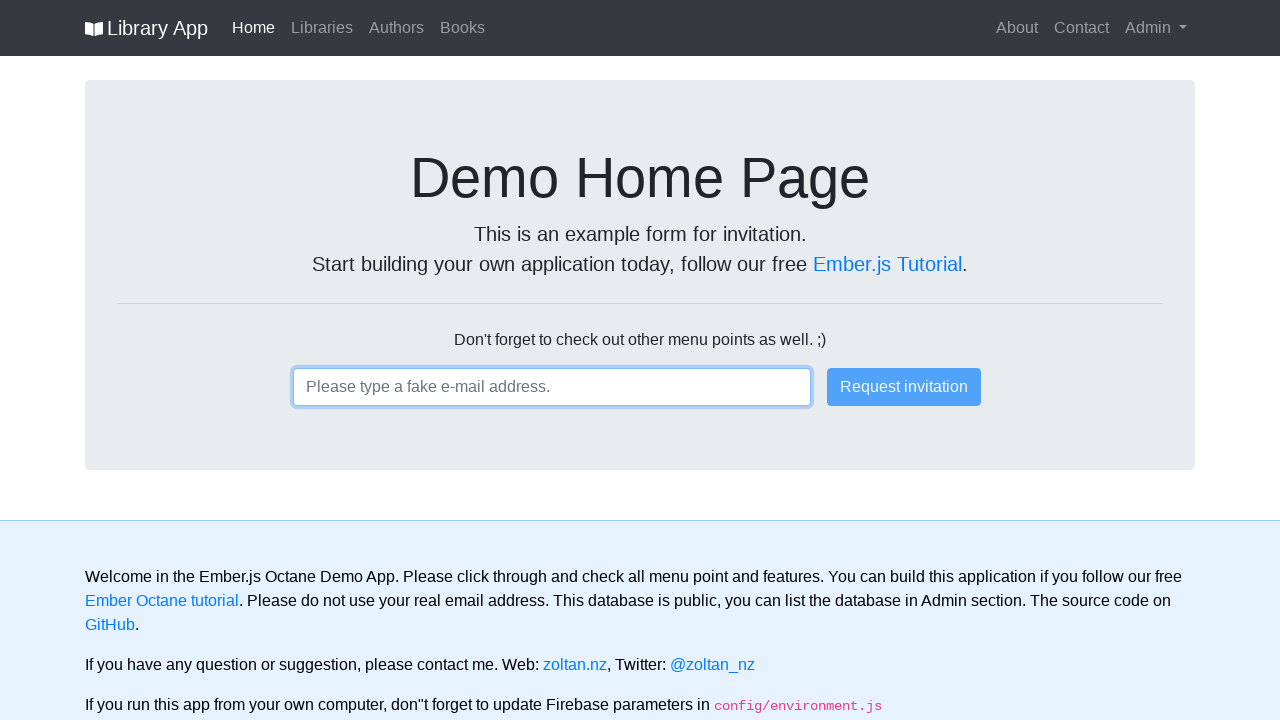

Entered email 'user2024@testmail.com' in the input field on input
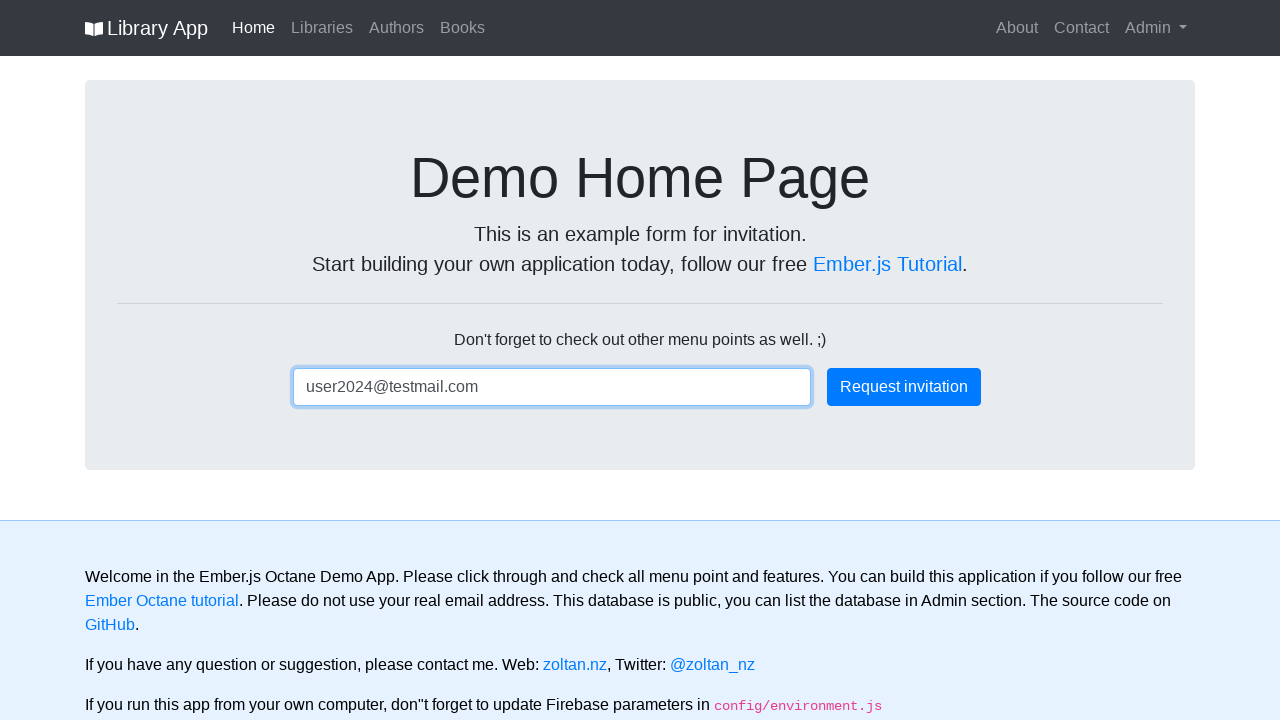

Clicked the primary submit button at (904, 387) on .btn-primary
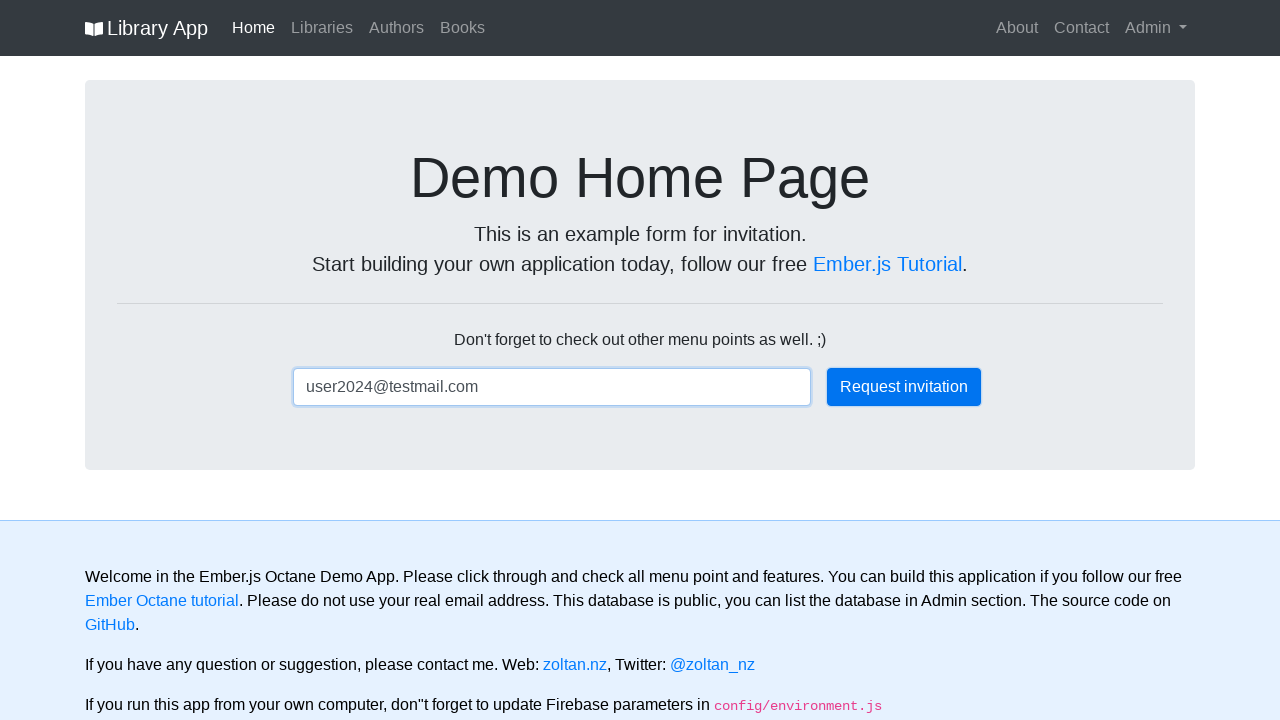

Success alert message appeared confirming email submission
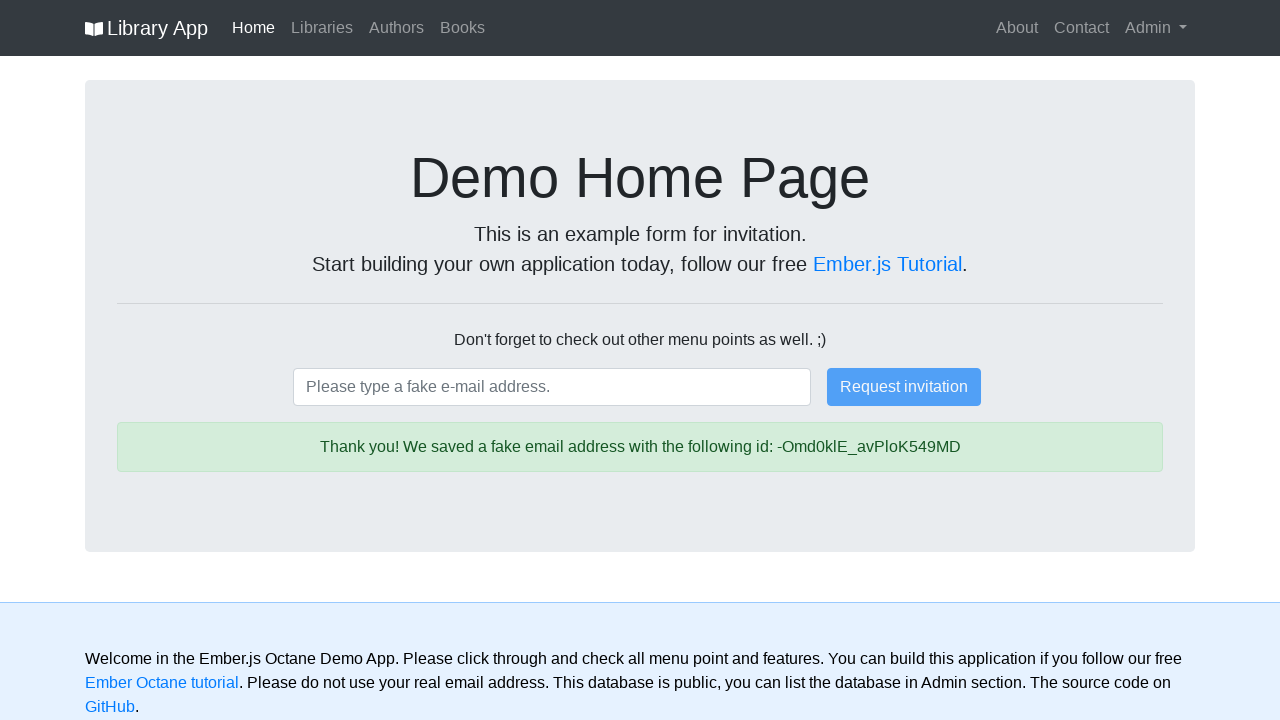

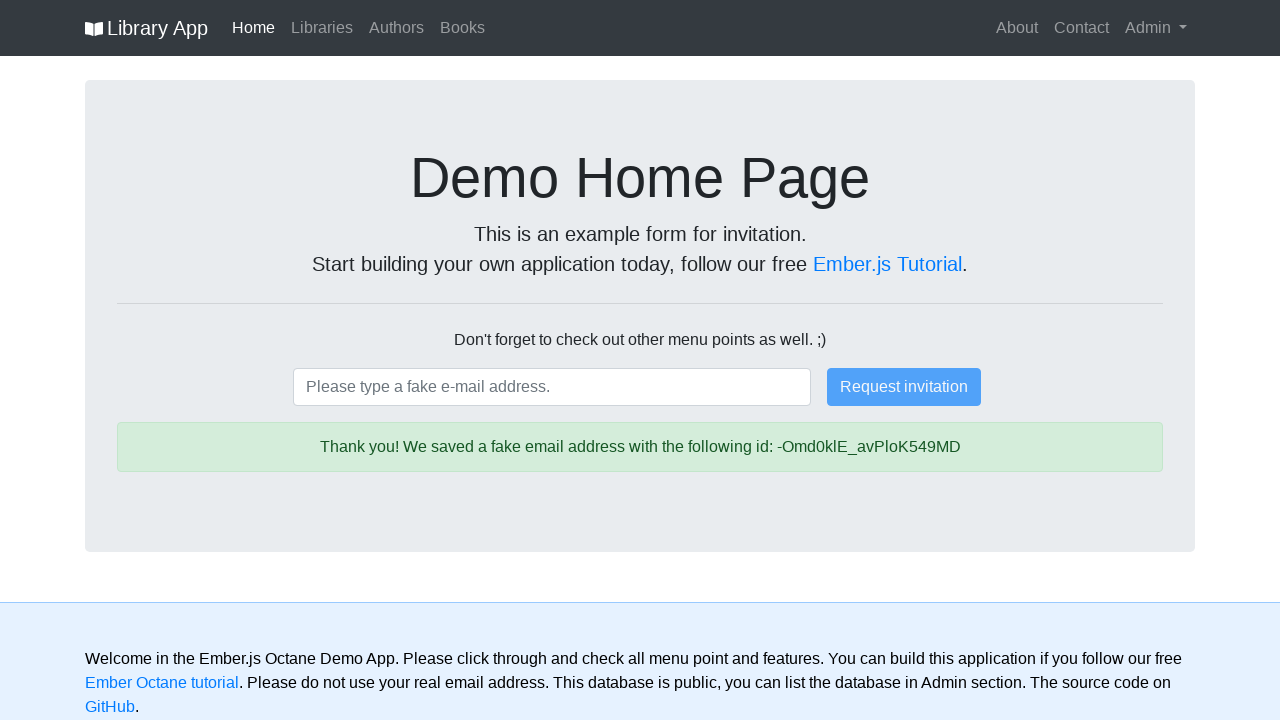